Tests scrolling functionality by scrolling to a button element on a page with scrollbars

Starting URL: http://www.uitestingplayground.com/scrollbars

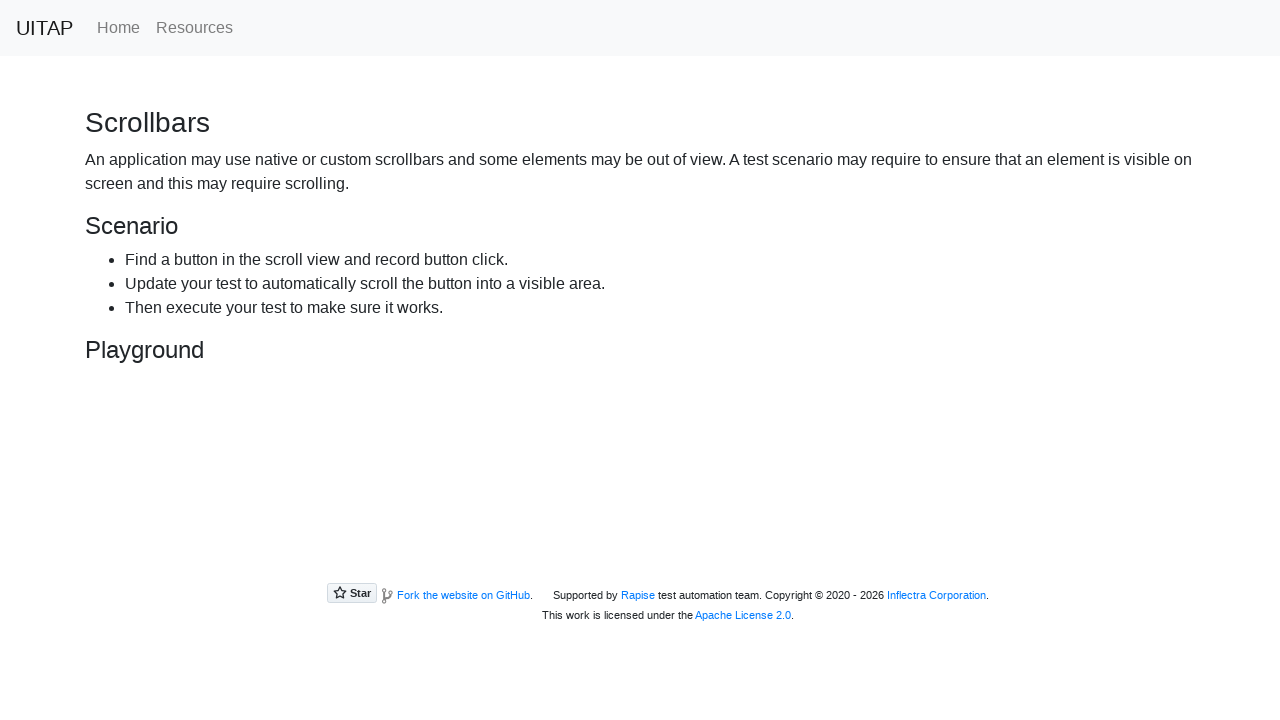

Located primary button element
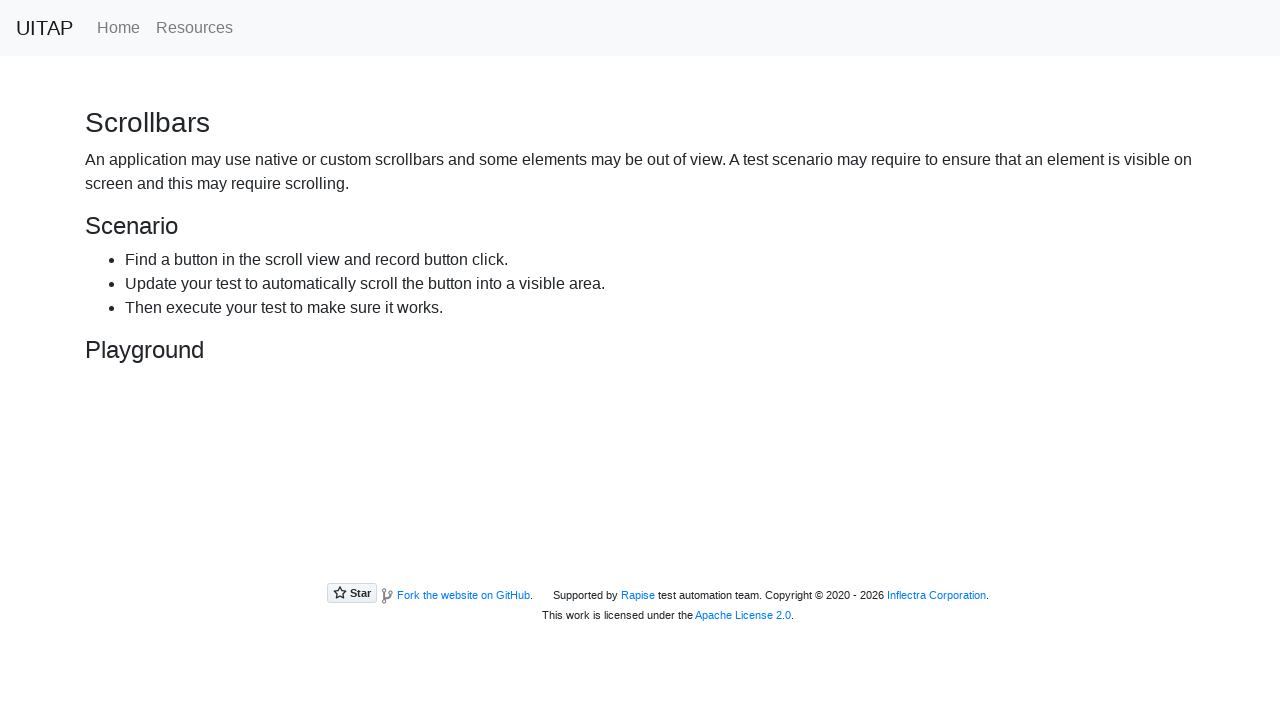

Scrolled primary button into view
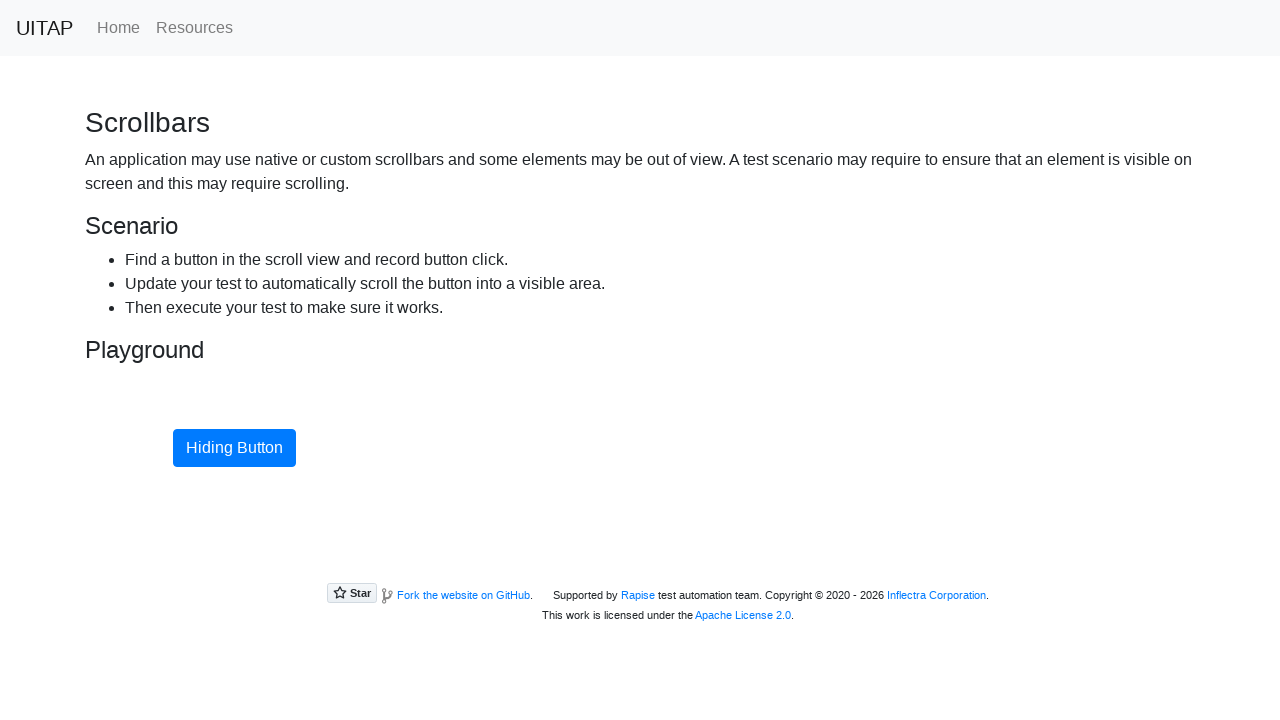

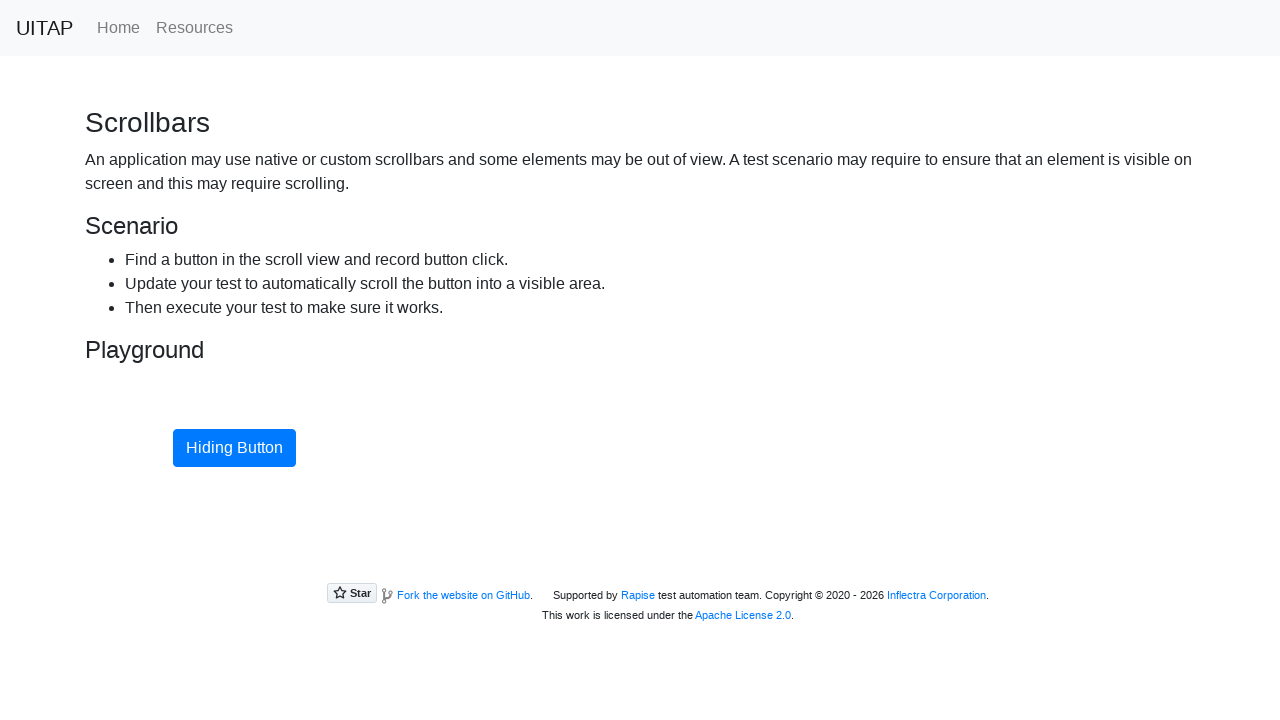